Tests Hacker News pagination by navigating through multiple pages of the "newest" submissions, clicking the "More" link to load additional pages and verifying content loads correctly.

Starting URL: https://news.ycombinator.com/newest

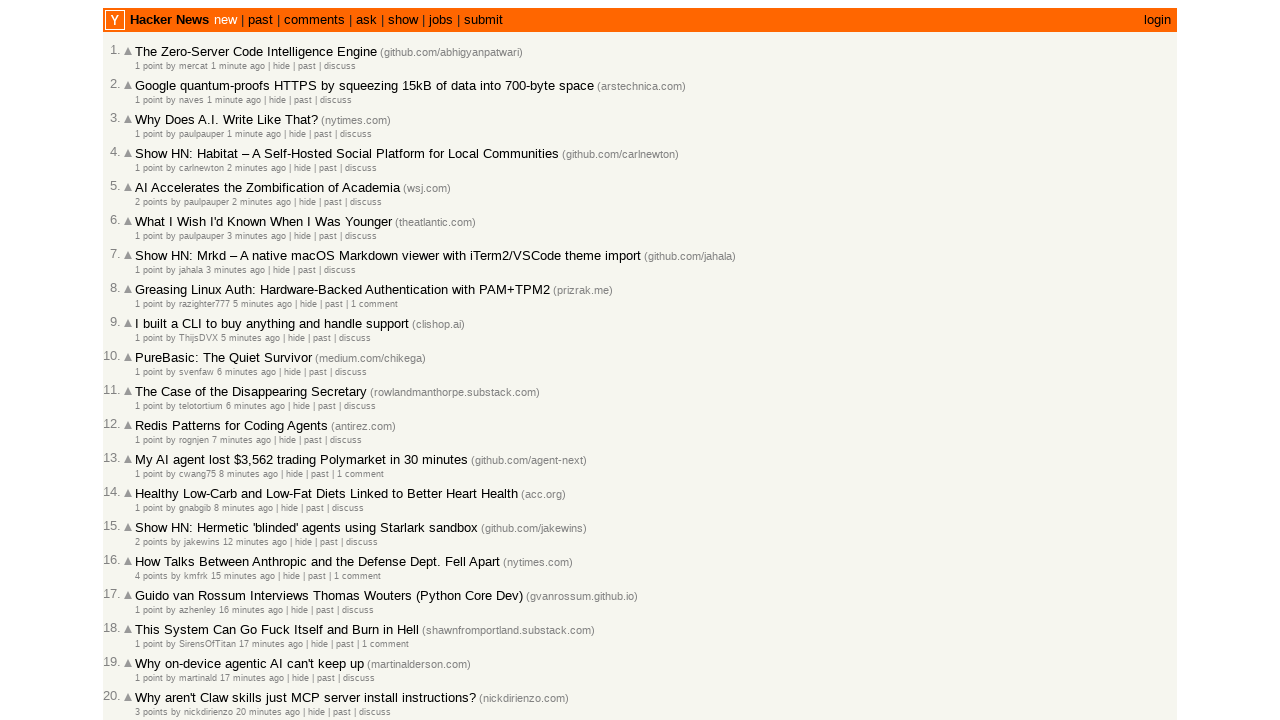

Initial page content loaded - article timestamps visible
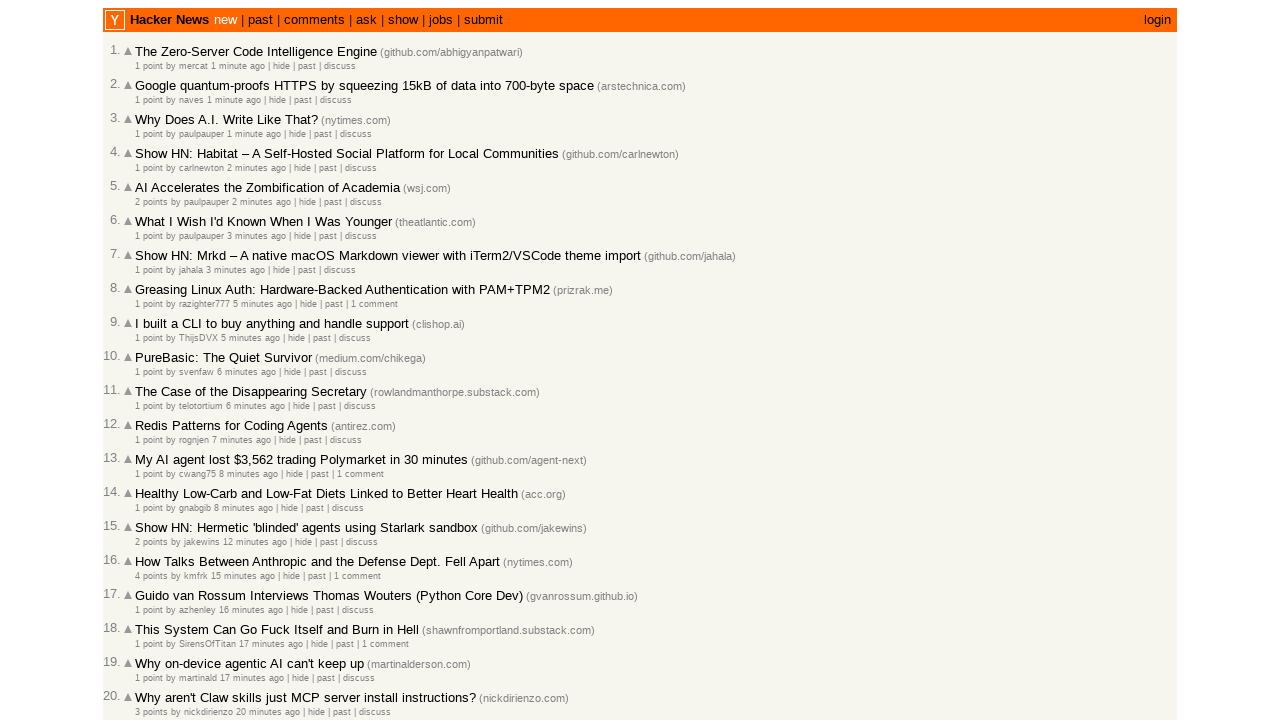

Clicked 'More' link to load next page of newest submissions at (149, 616) on a.morelink
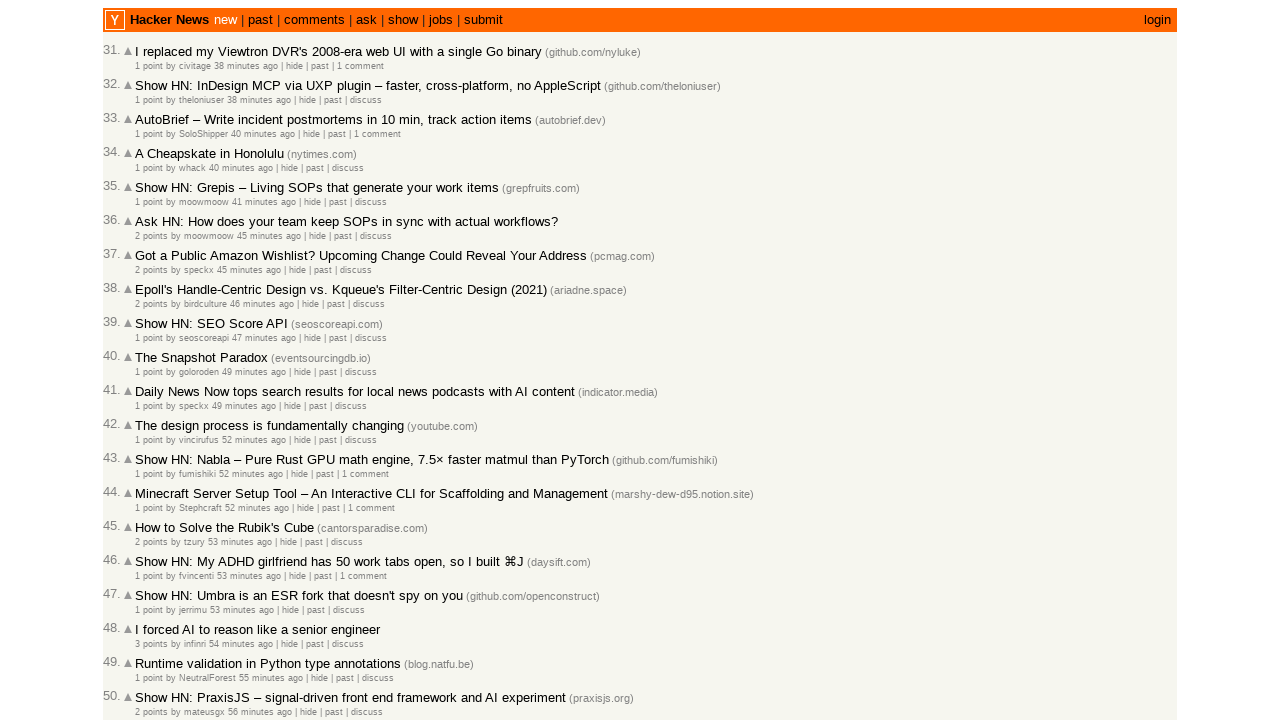

Next page fully loaded
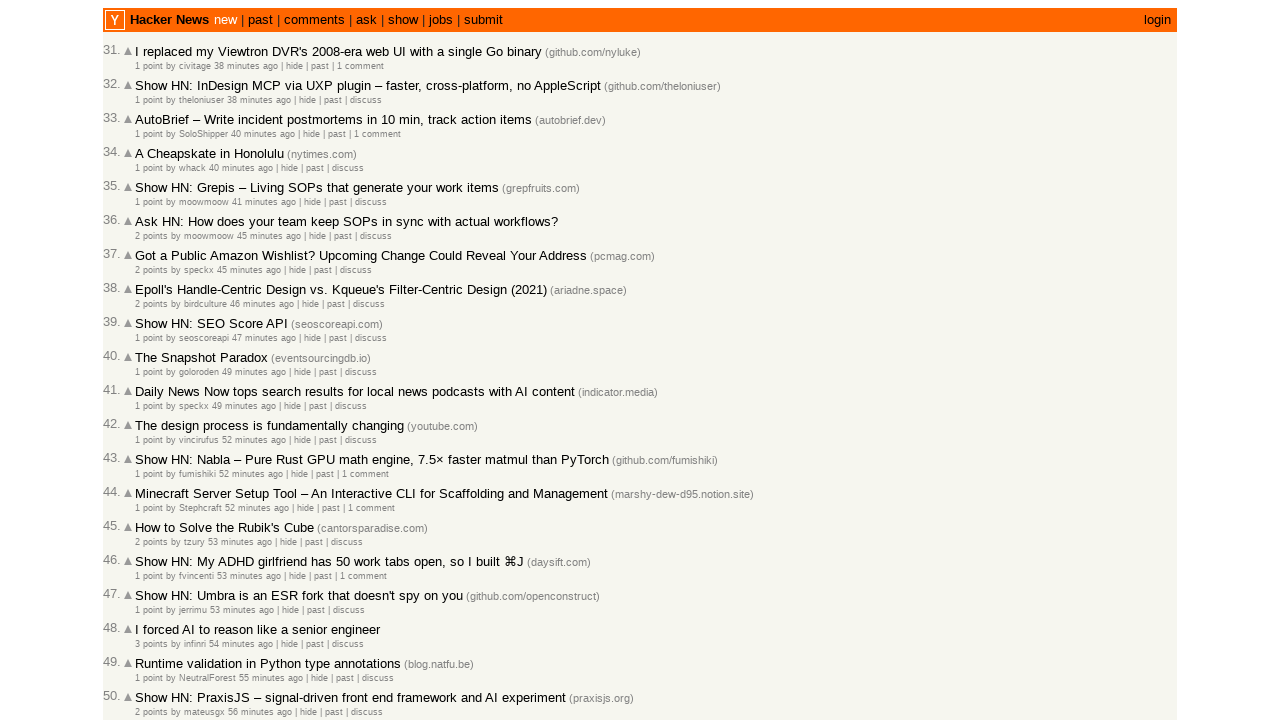

Article timestamps verified on loaded page
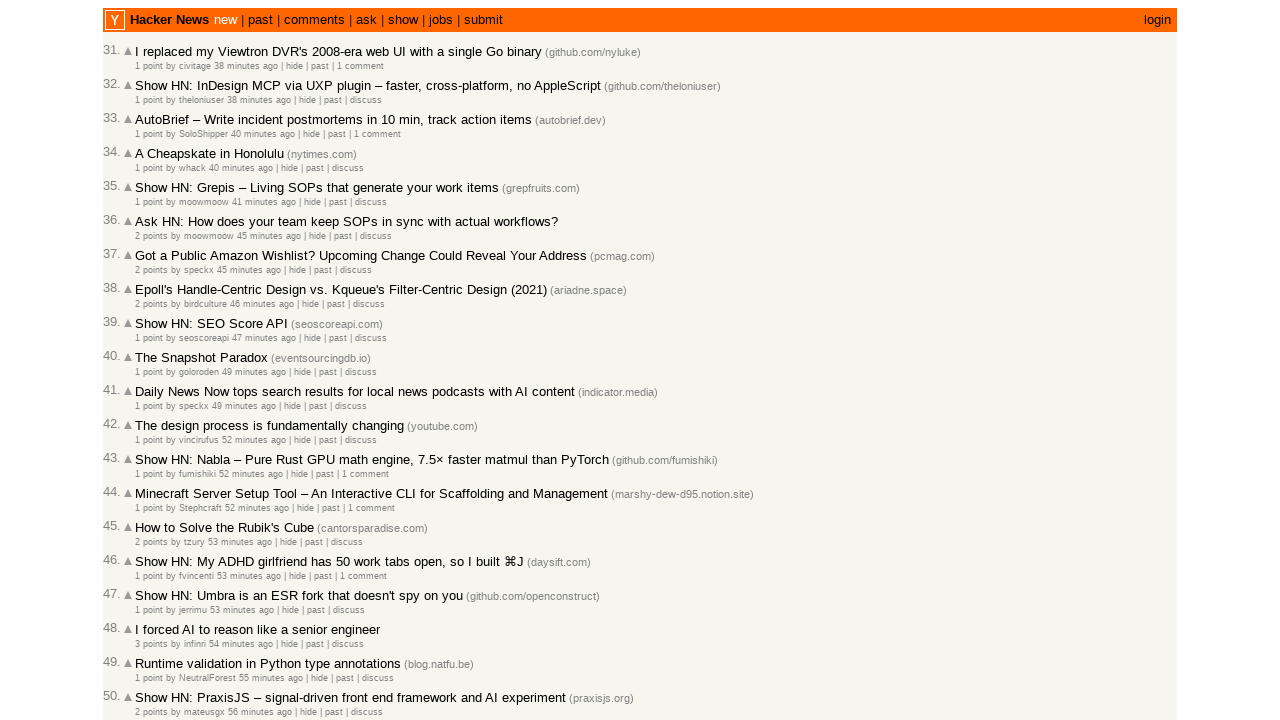

Clicked 'More' link to load next page of newest submissions at (149, 616) on a.morelink
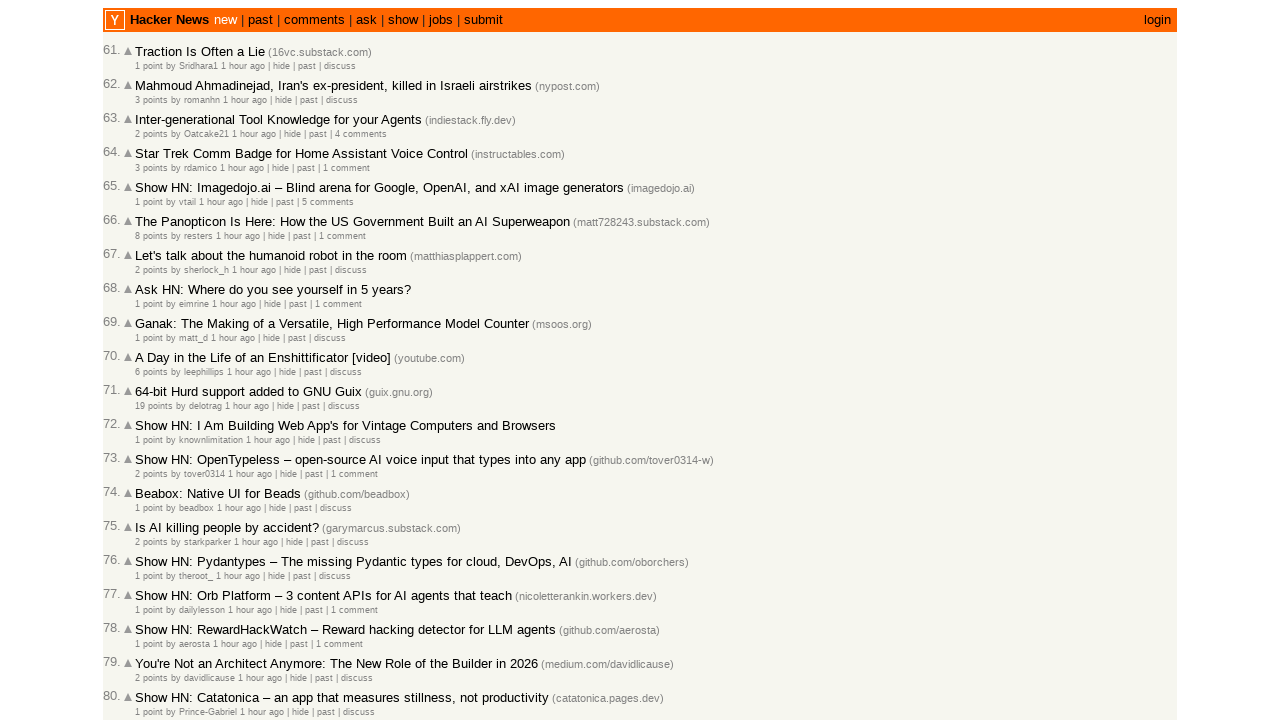

Next page fully loaded
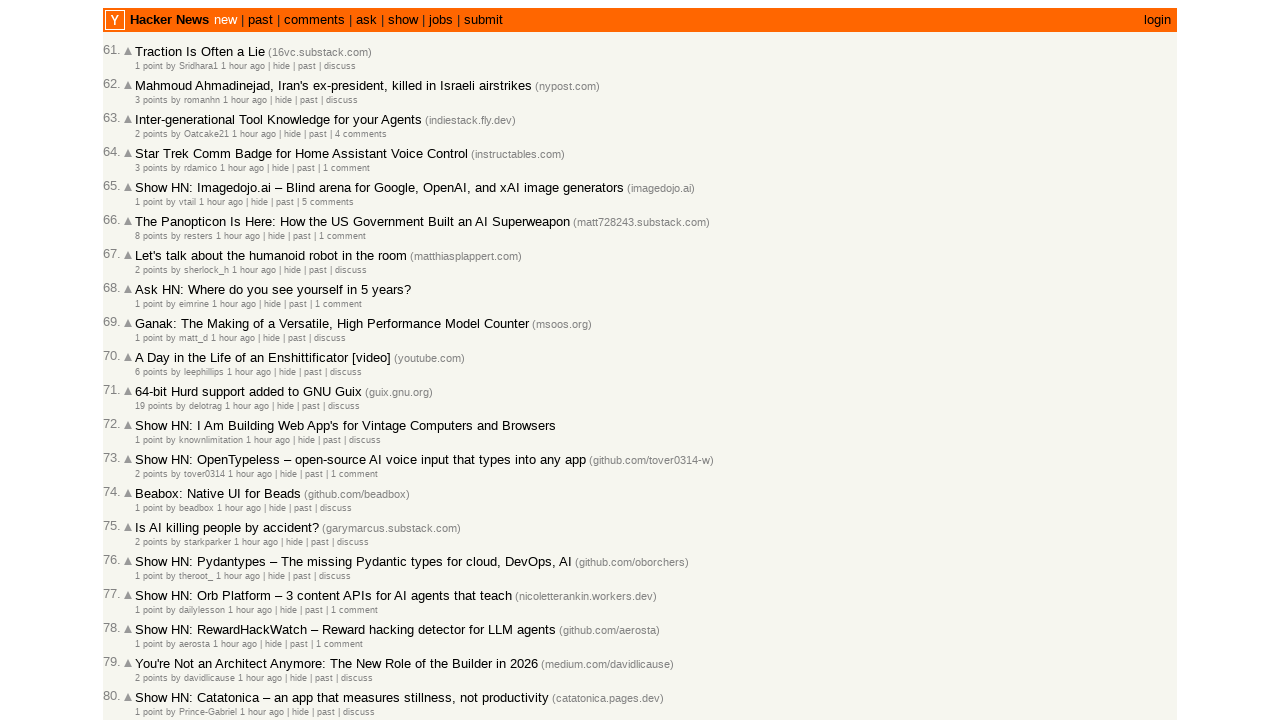

Article timestamps verified on loaded page
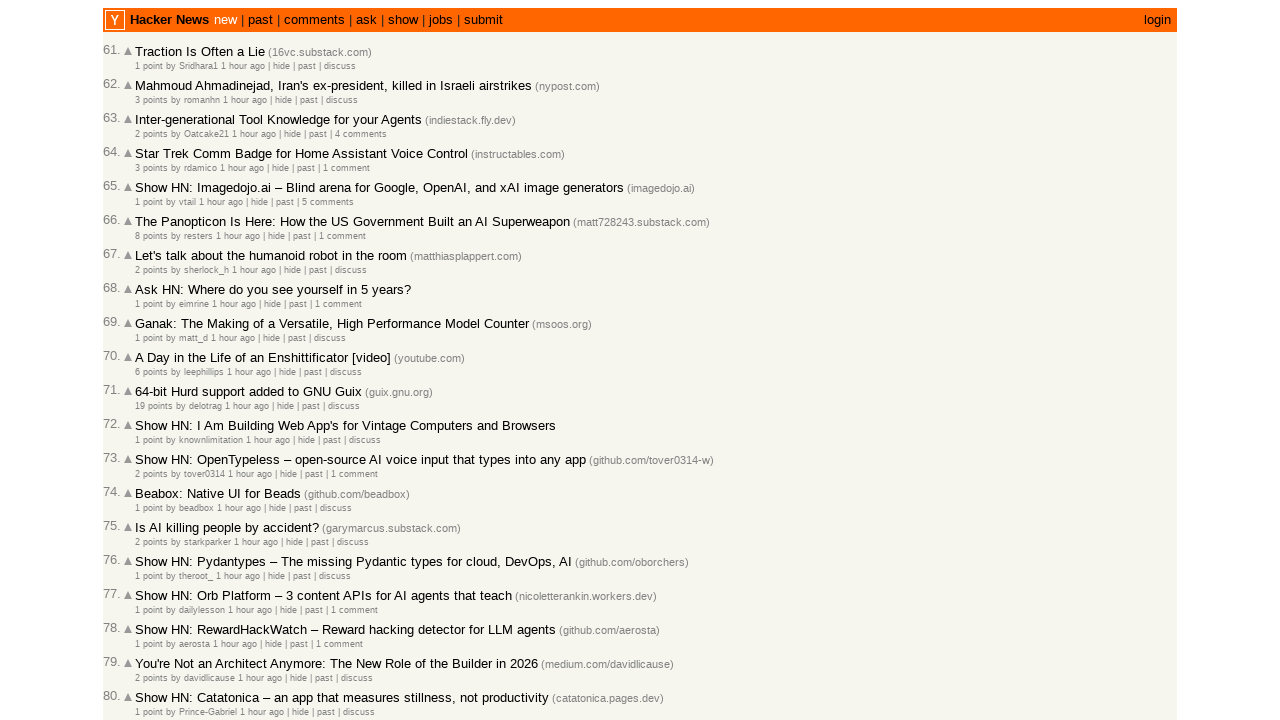

Clicked 'More' link to load next page of newest submissions at (149, 616) on a.morelink
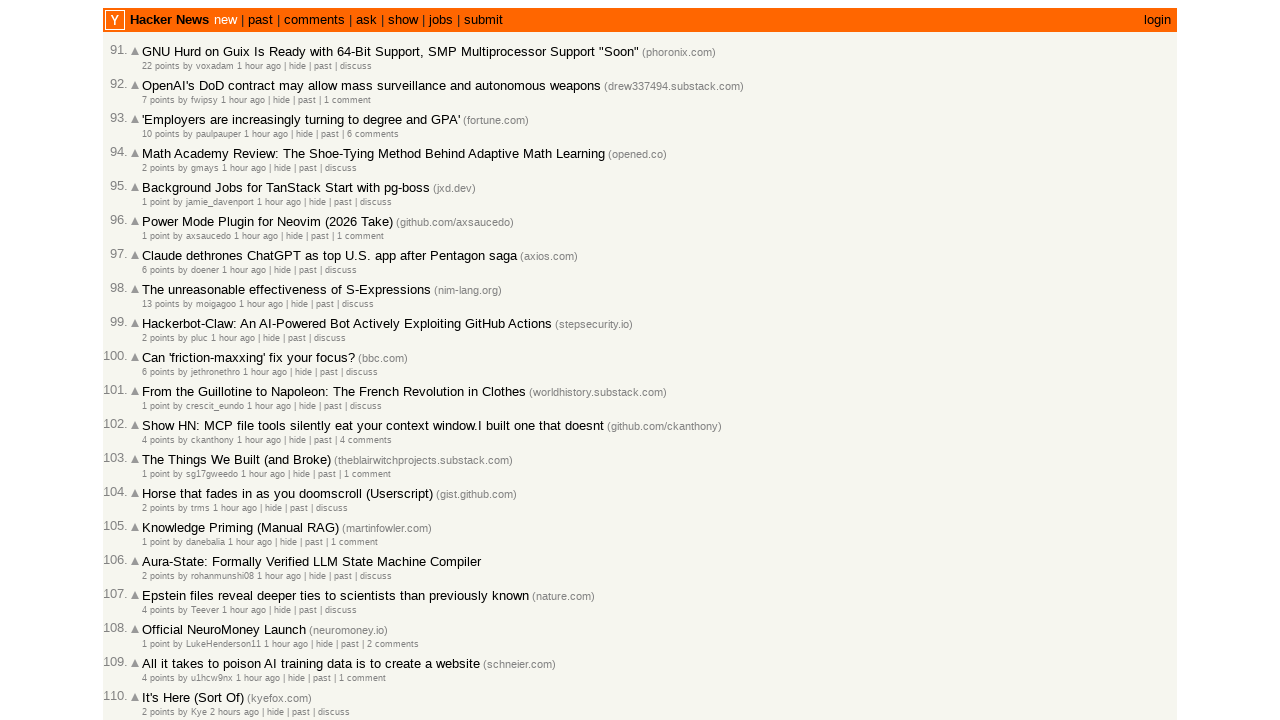

Next page fully loaded
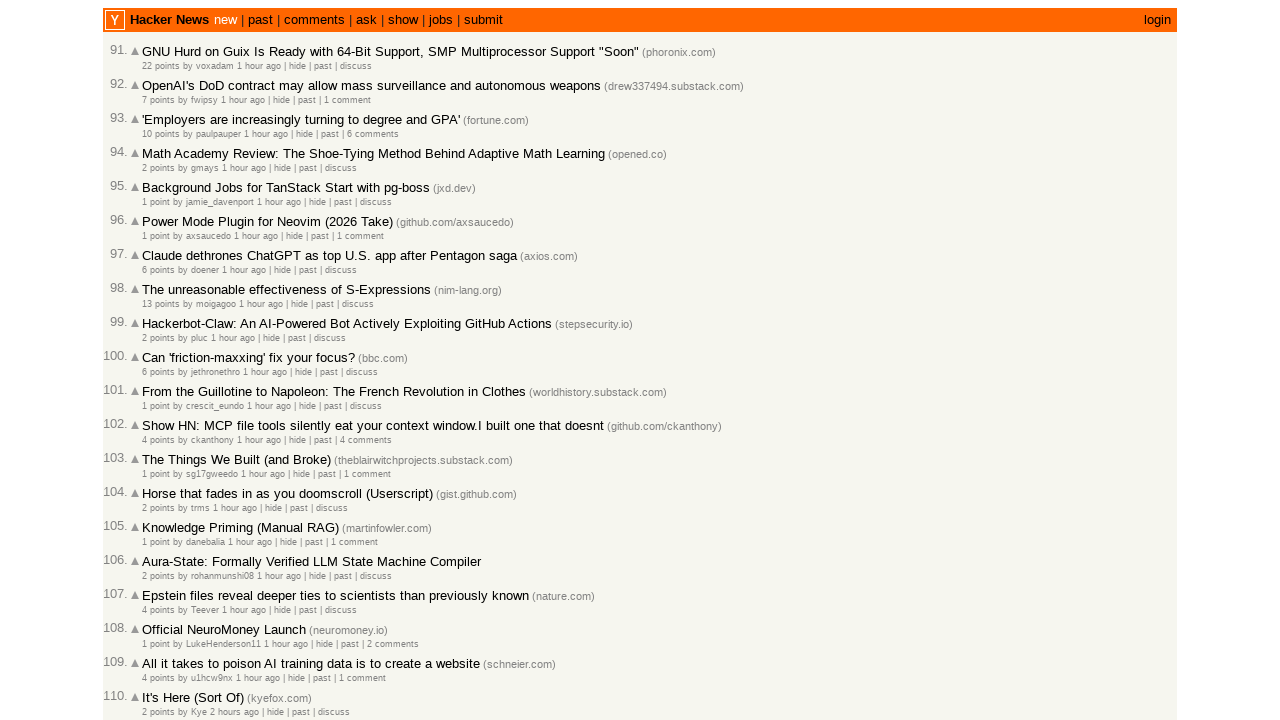

Article timestamps verified on loaded page
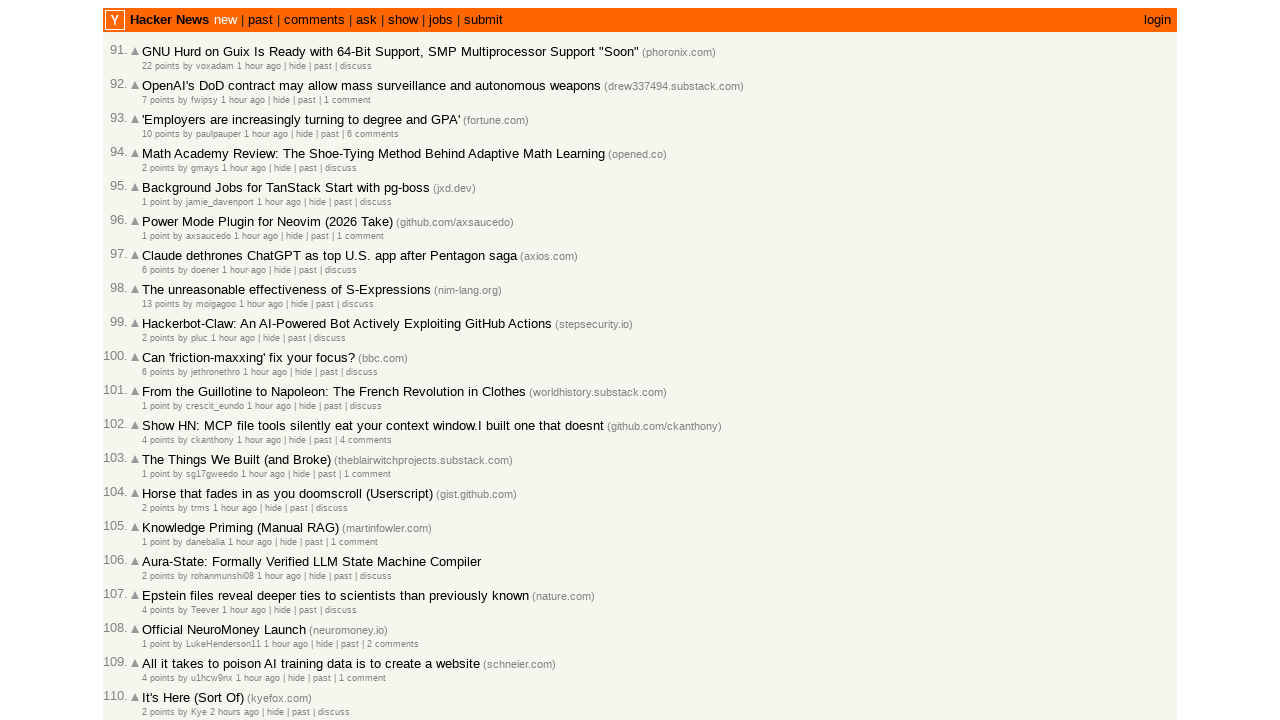

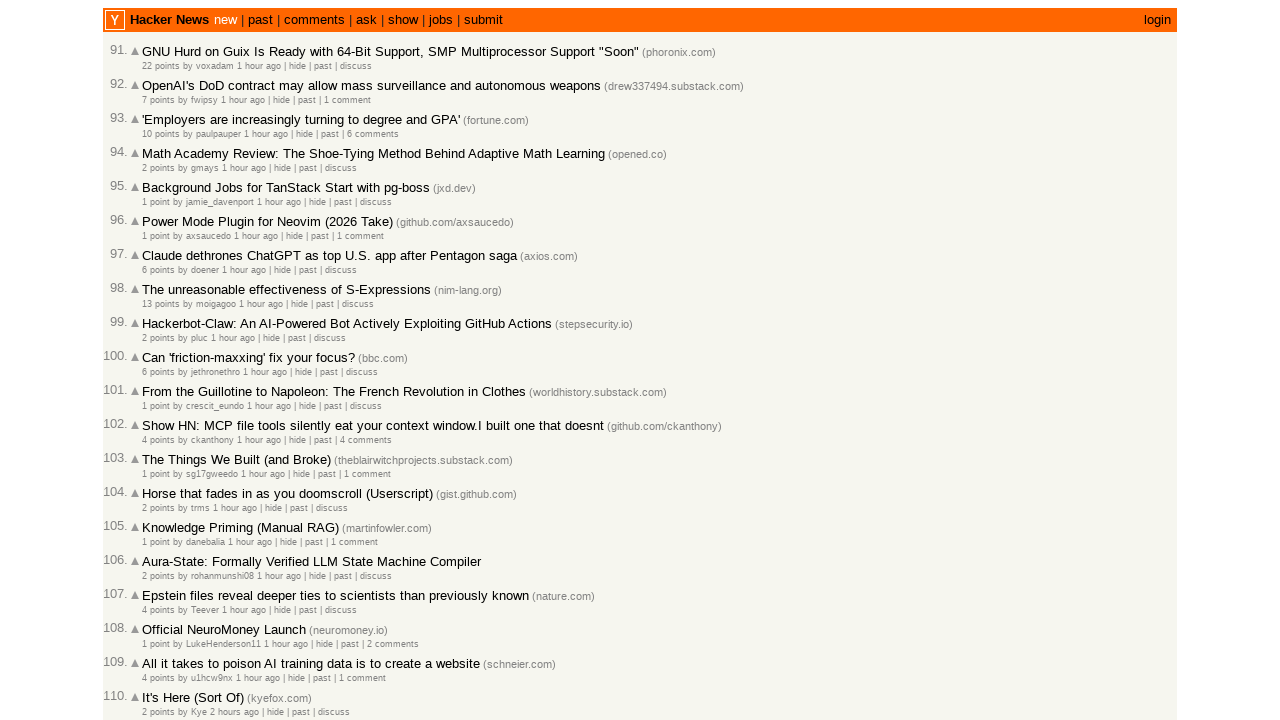